Tests mouse hover interactions over images to display their captions

Starting URL: https://bonigarcia.dev/selenium-webdriver-java/mouse-over.html

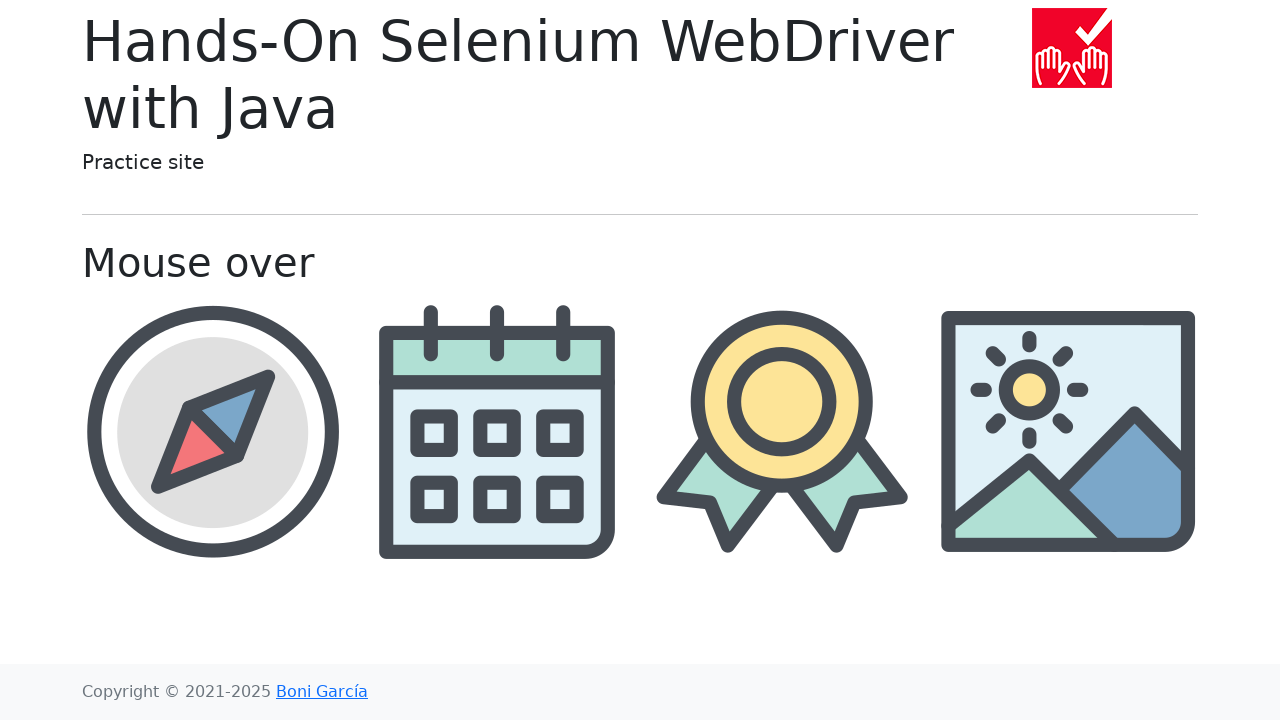

Hovered over compass image at (212, 431) on //img[@src='img/compass.png']
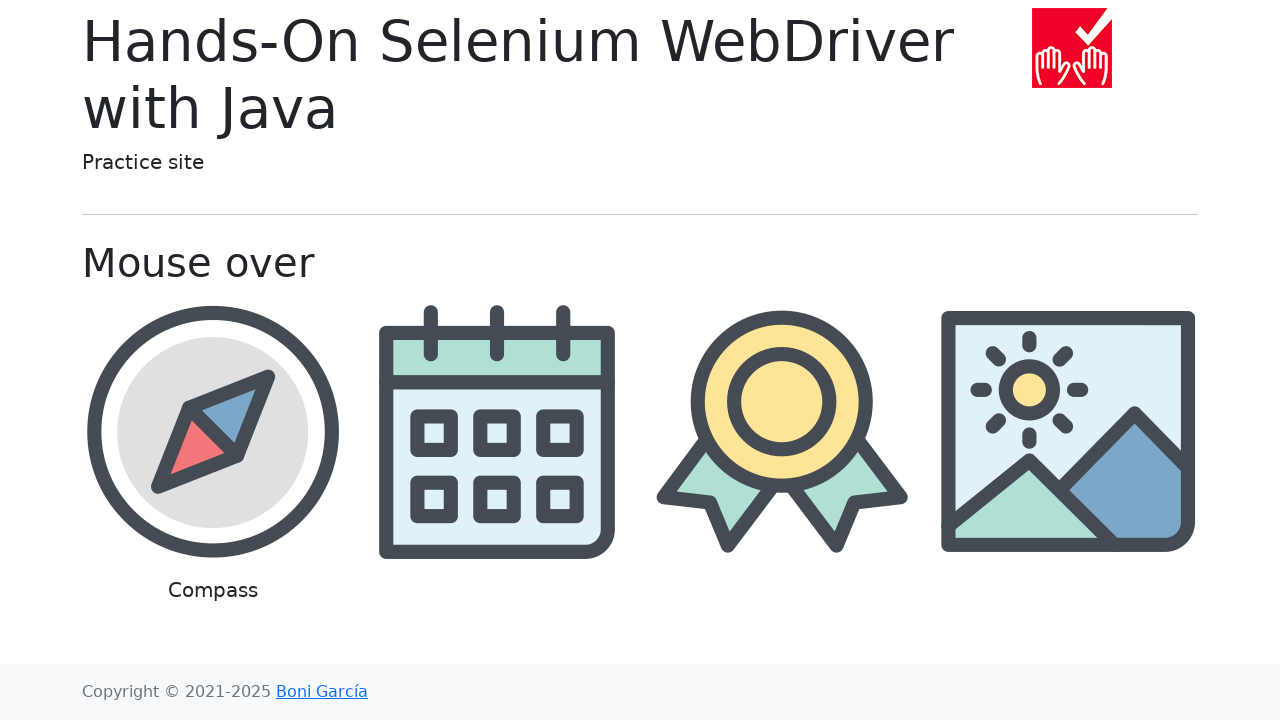

Caption for compass appeared
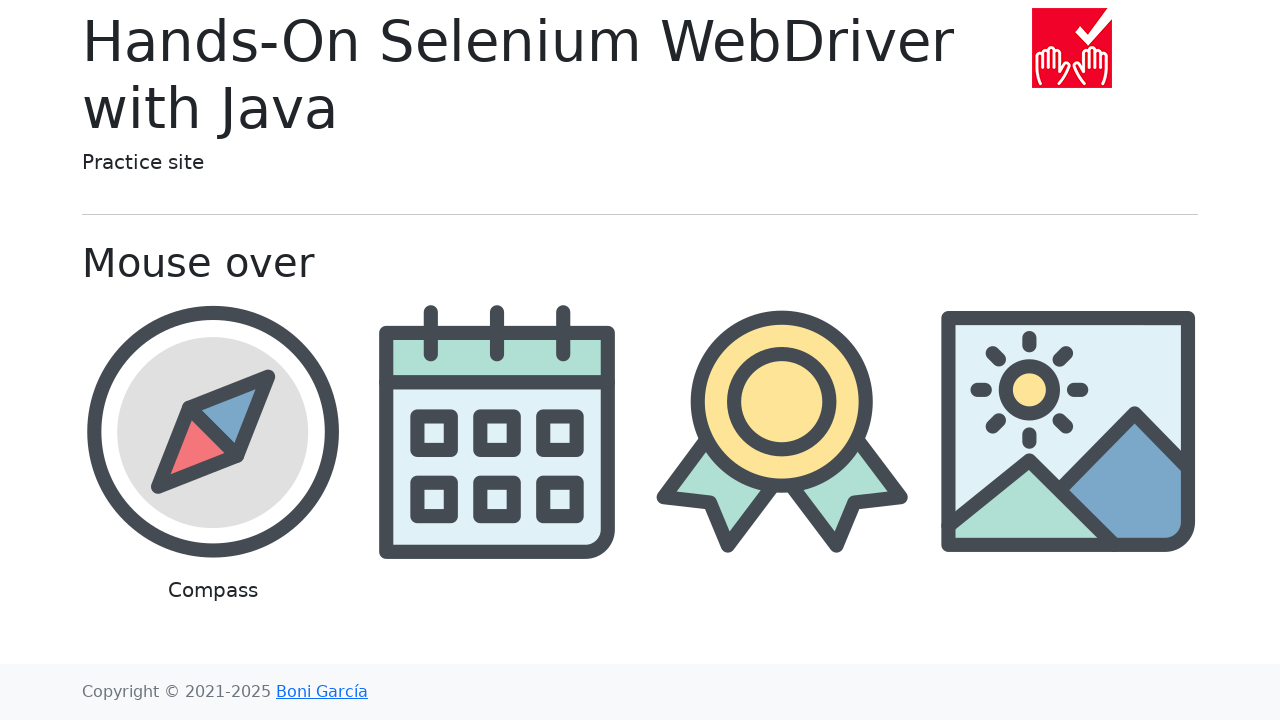

Hovered over calendar image at (498, 431) on //img[@src='img/calendar.png']
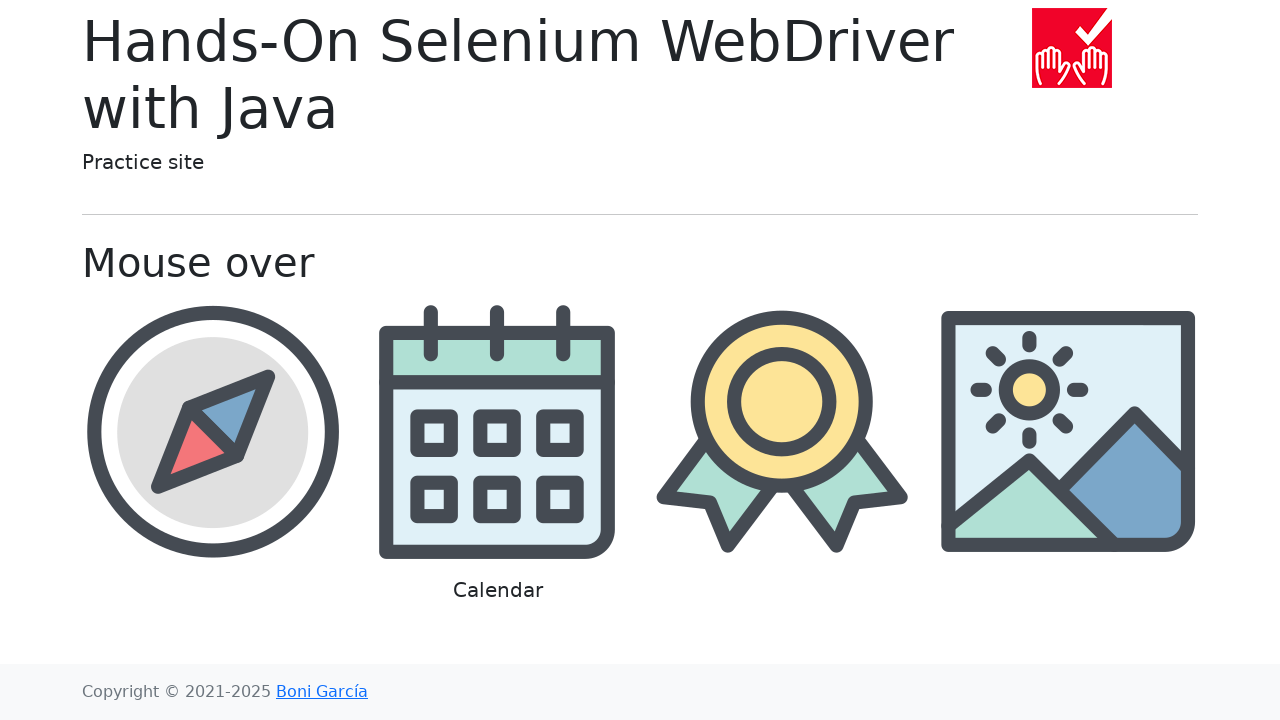

Caption for calendar appeared
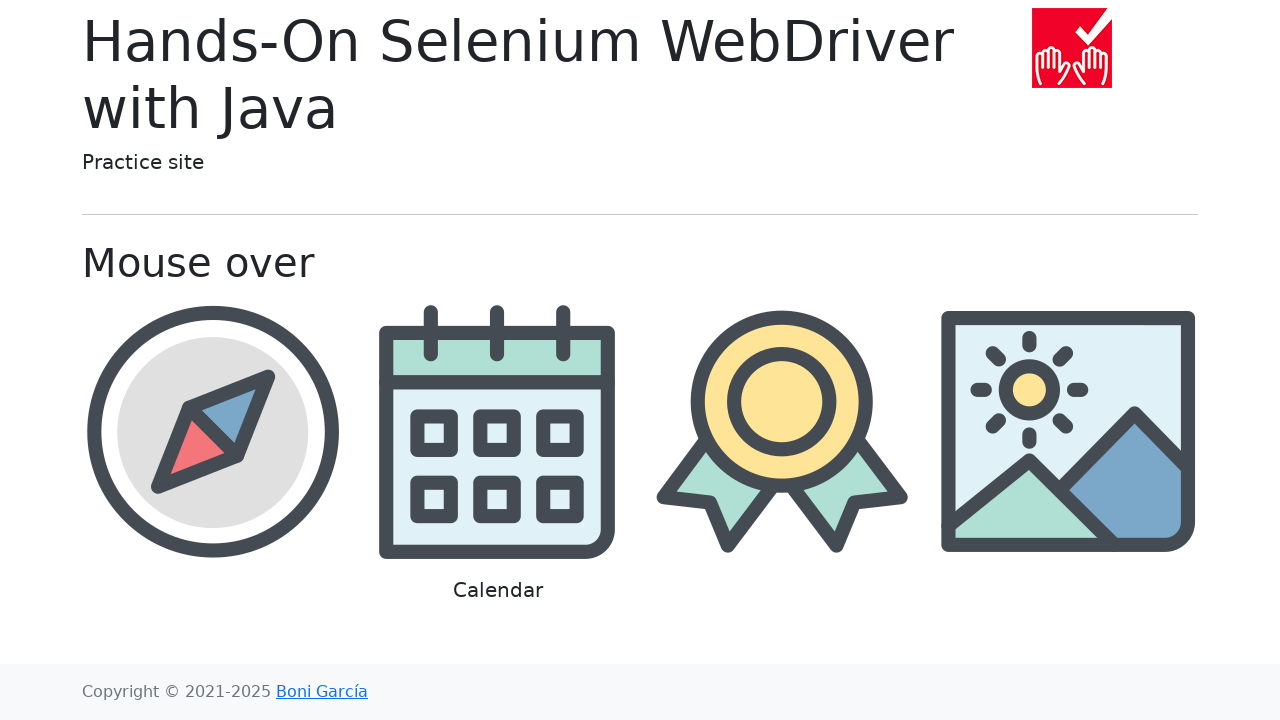

Hovered over award image at (782, 431) on //img[@src='img/award.png']
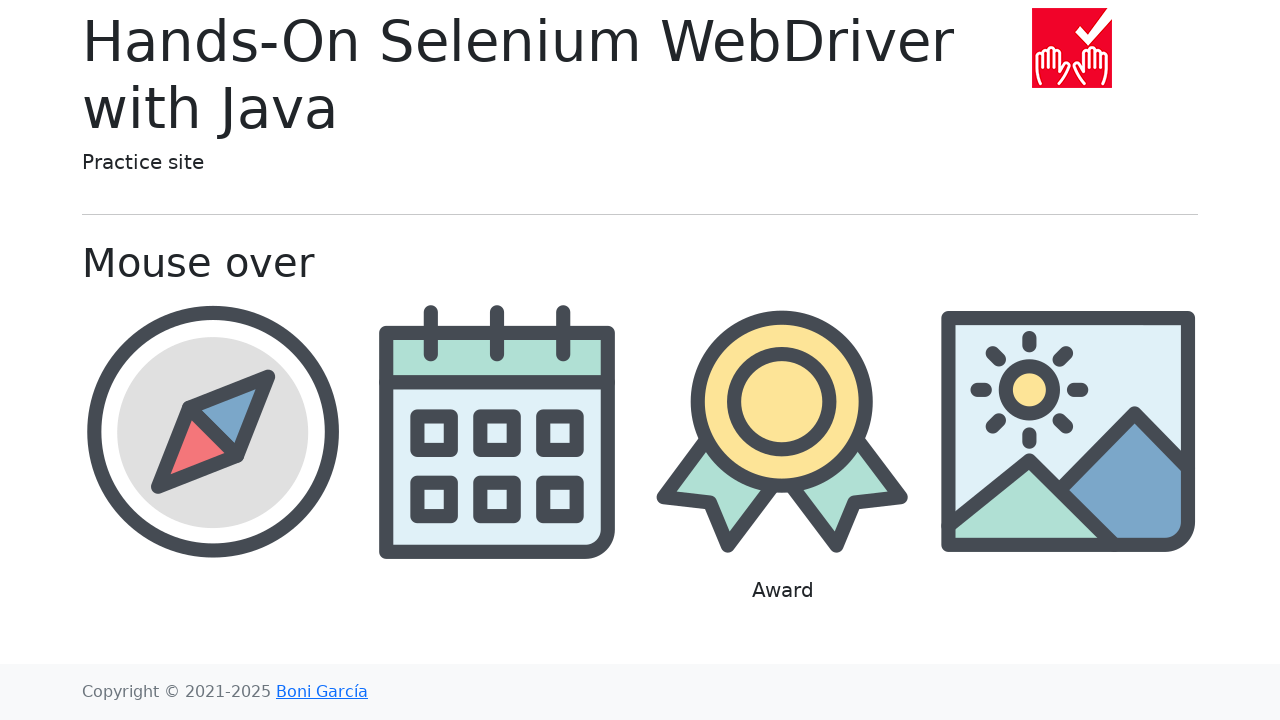

Caption for award appeared
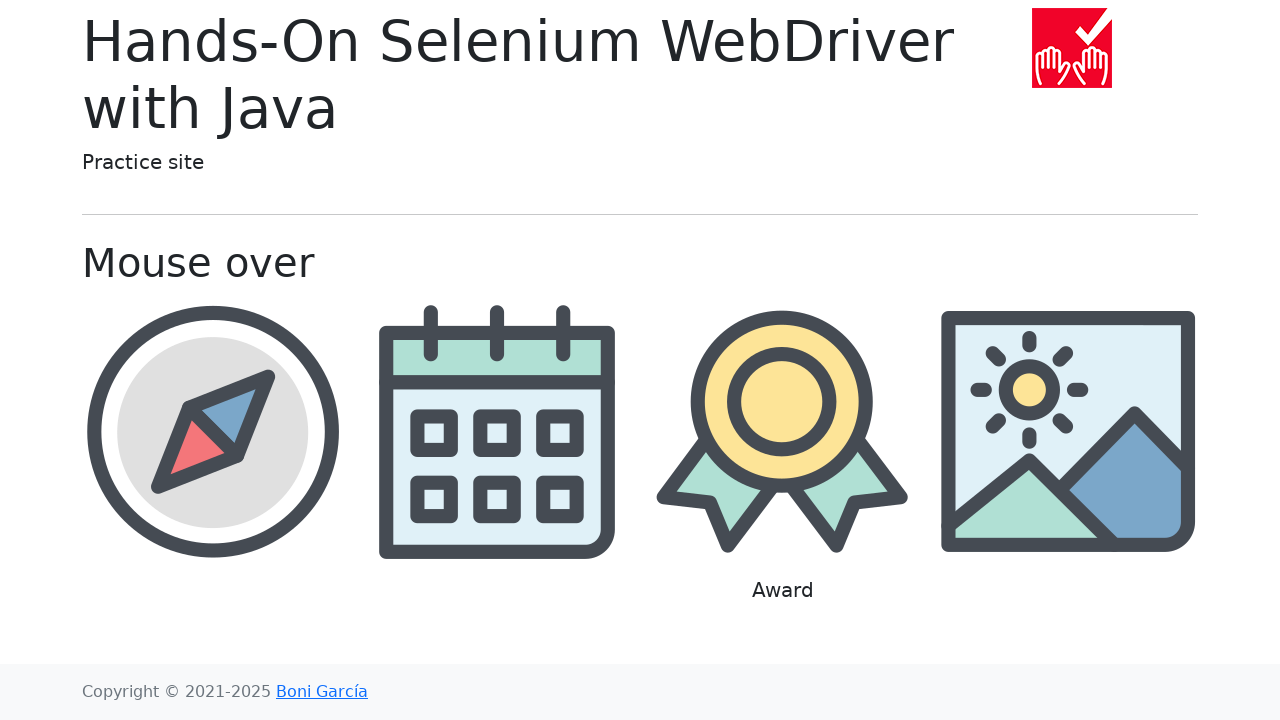

Hovered over landscape image at (1068, 431) on //img[@src='img/landscape.png']
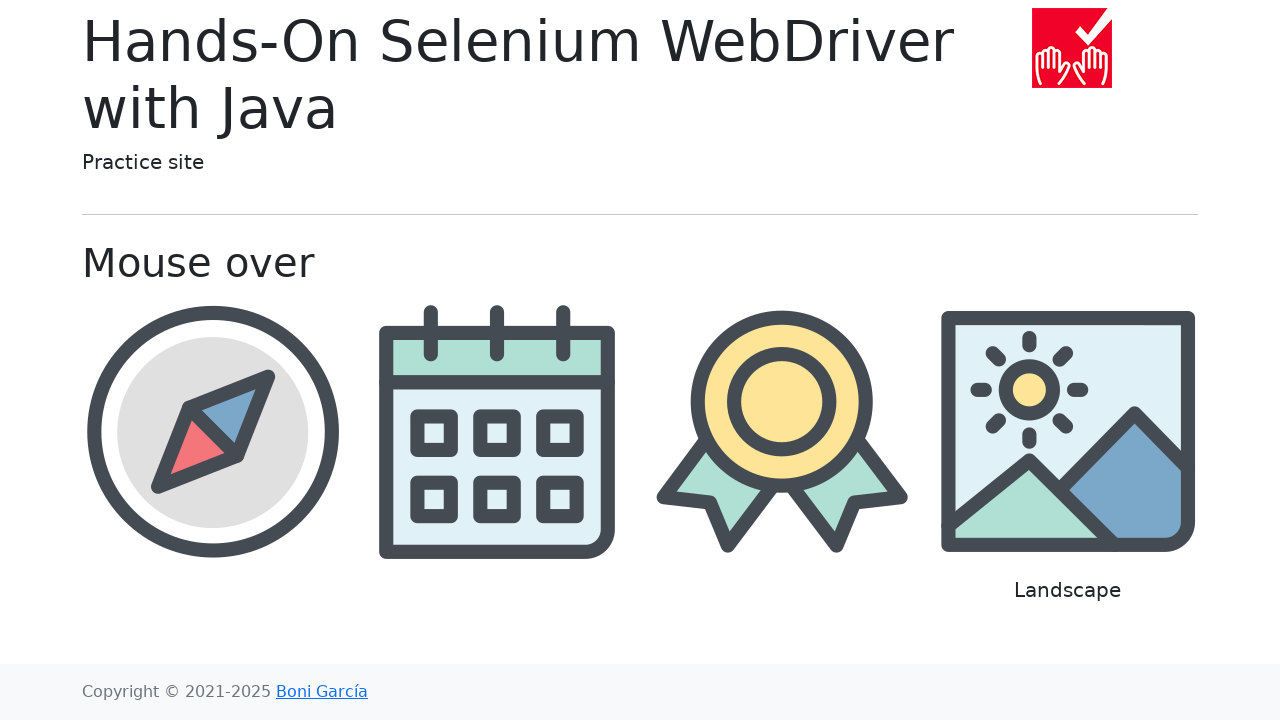

Caption for landscape appeared
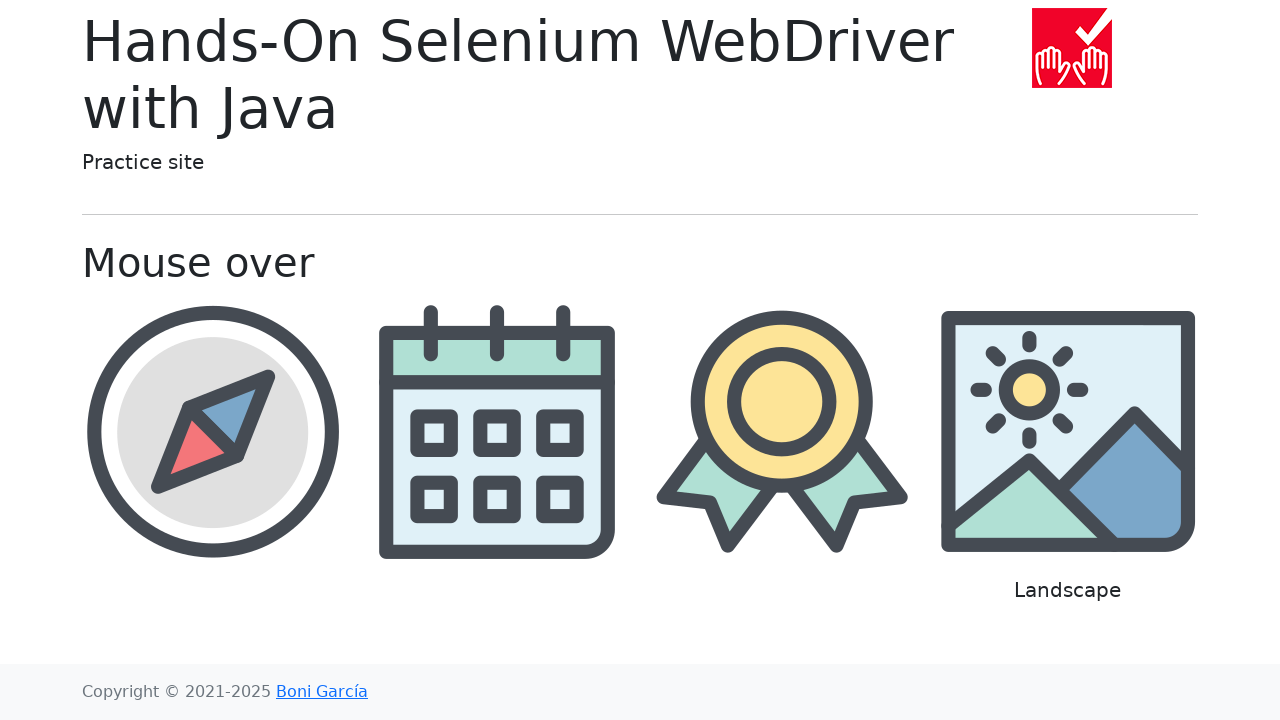

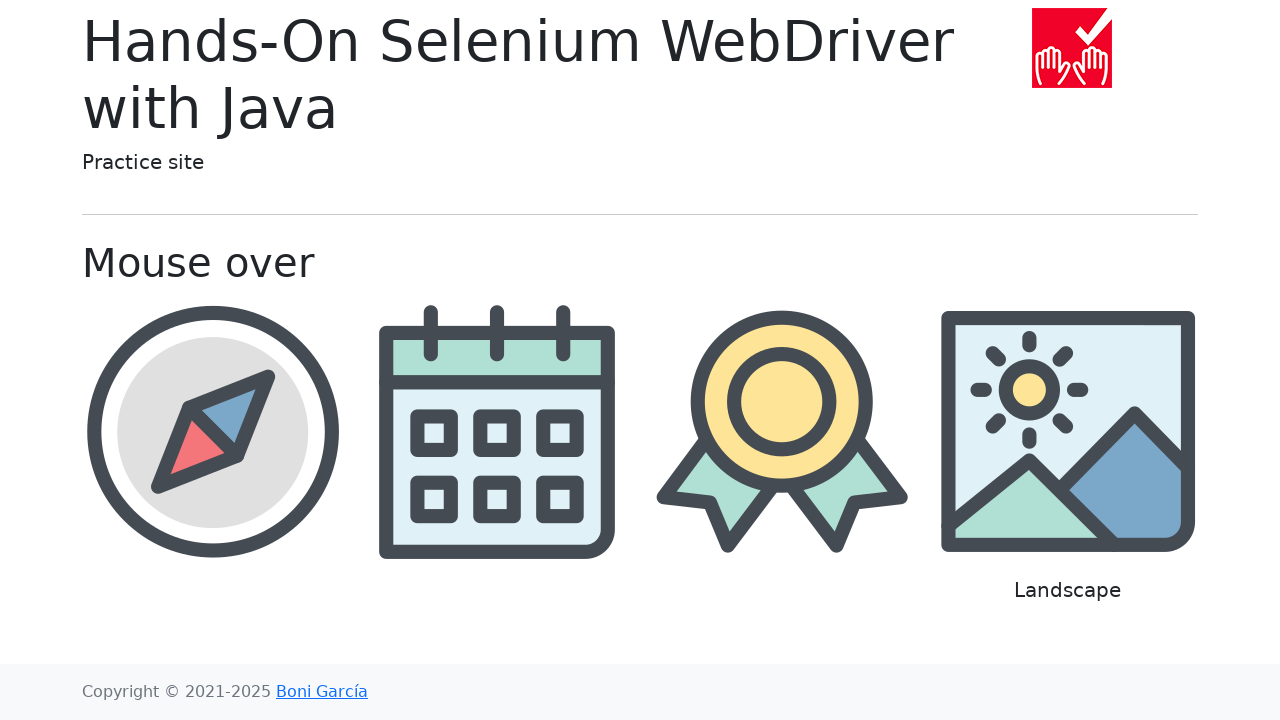